Tests form filling functionality by entering first name and last name into input fields using multiple test data sets

Starting URL: https://seleniumui.moderntester.pl/short-form.html

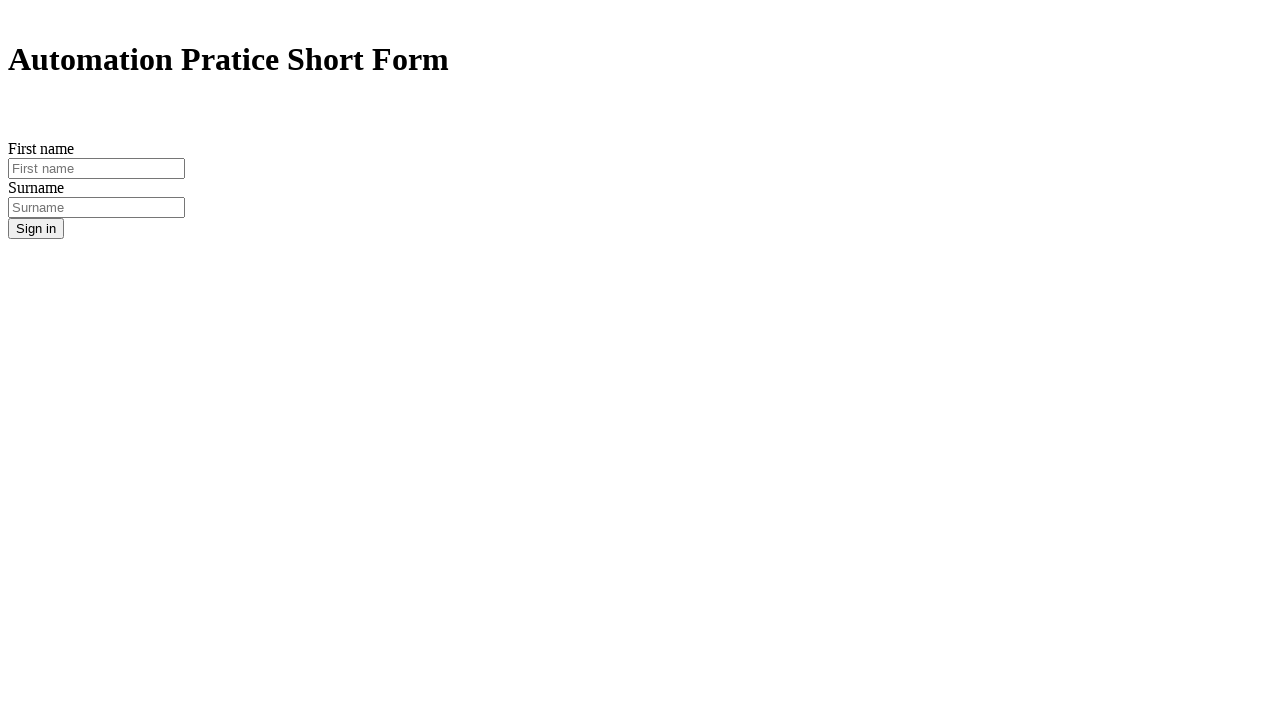

Filled first name field with 'Jan' on #inputFirstName3
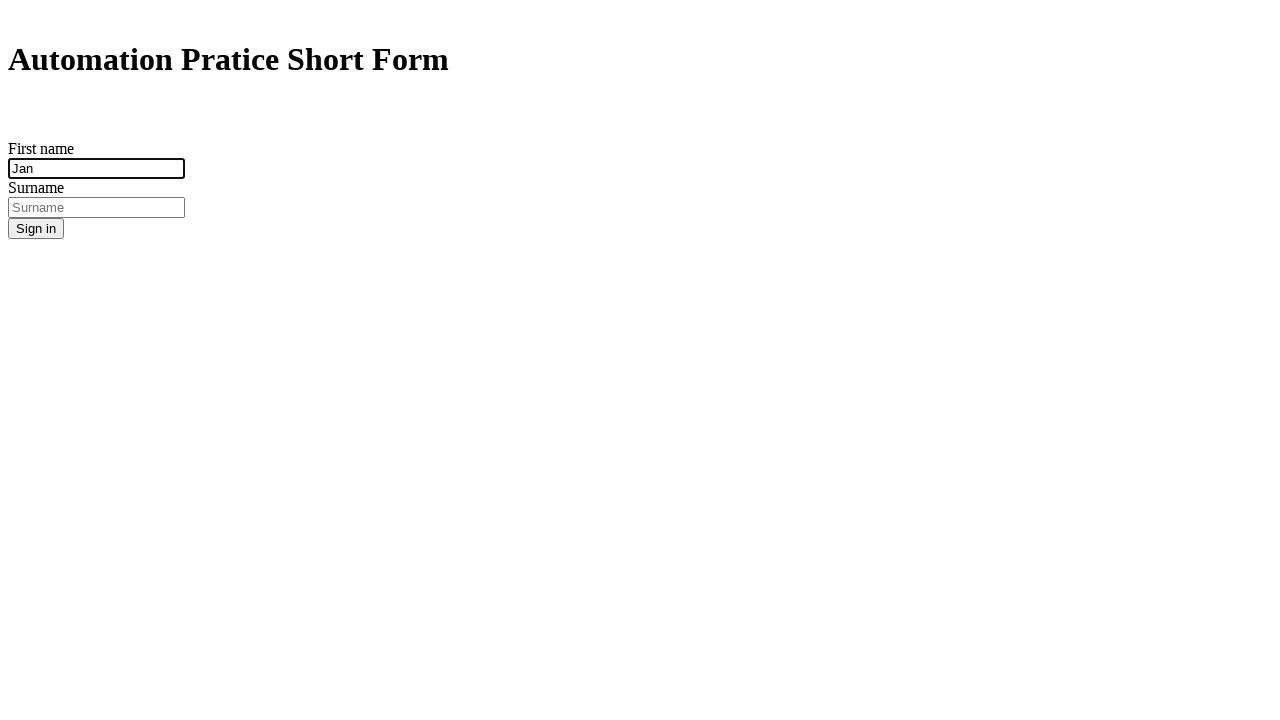

Filled last name field with 'Kowalski' on #inputSurname3
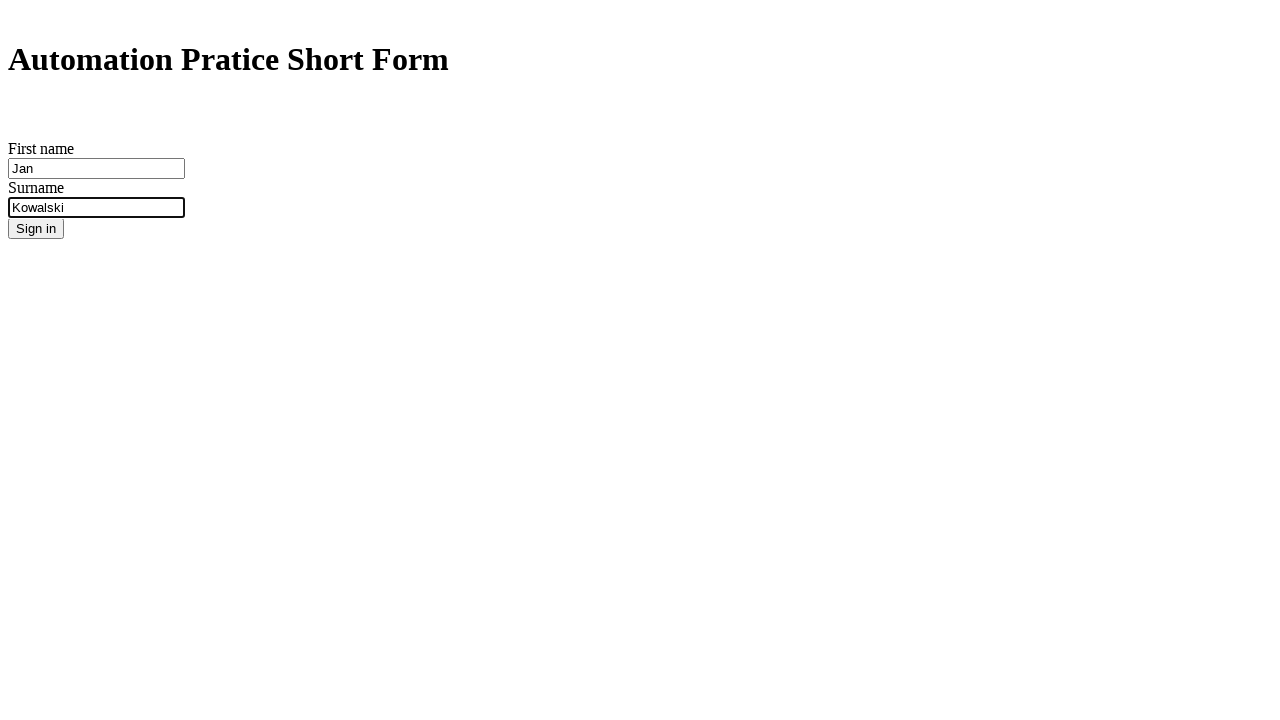

Cleared first name field for next test iteration on #inputFirstName3
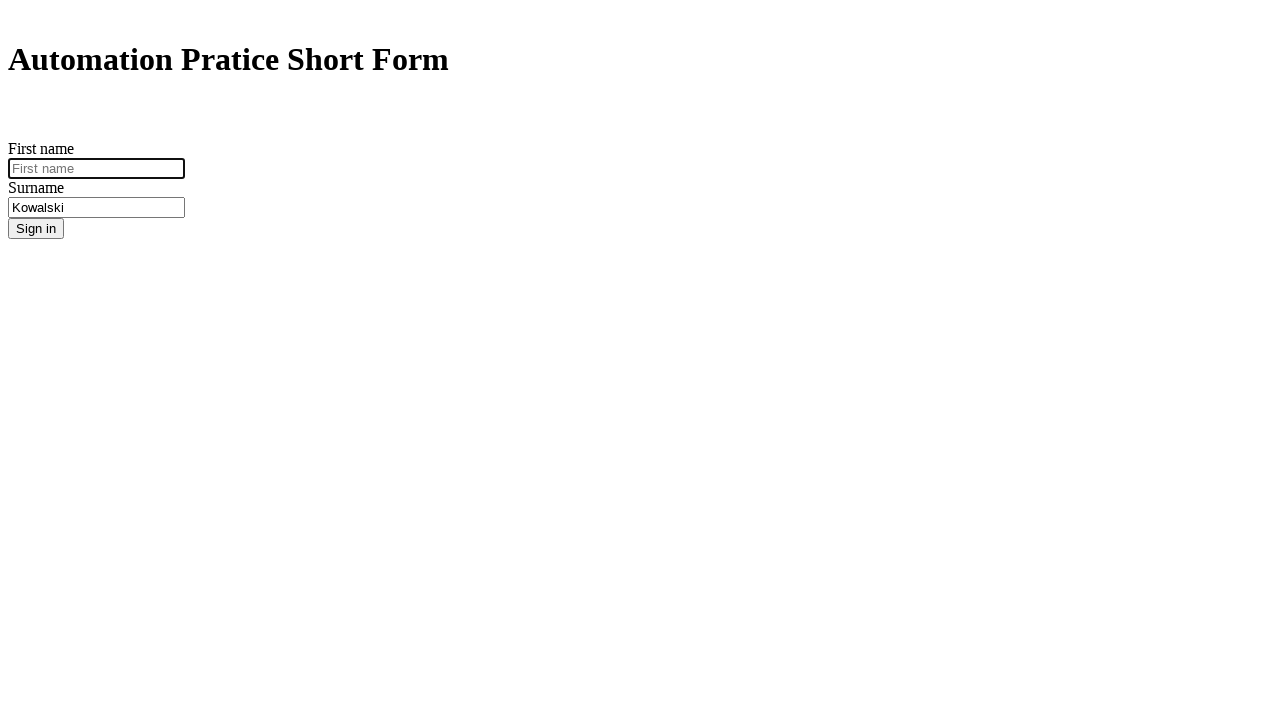

Cleared last name field for next test iteration on #inputSurname3
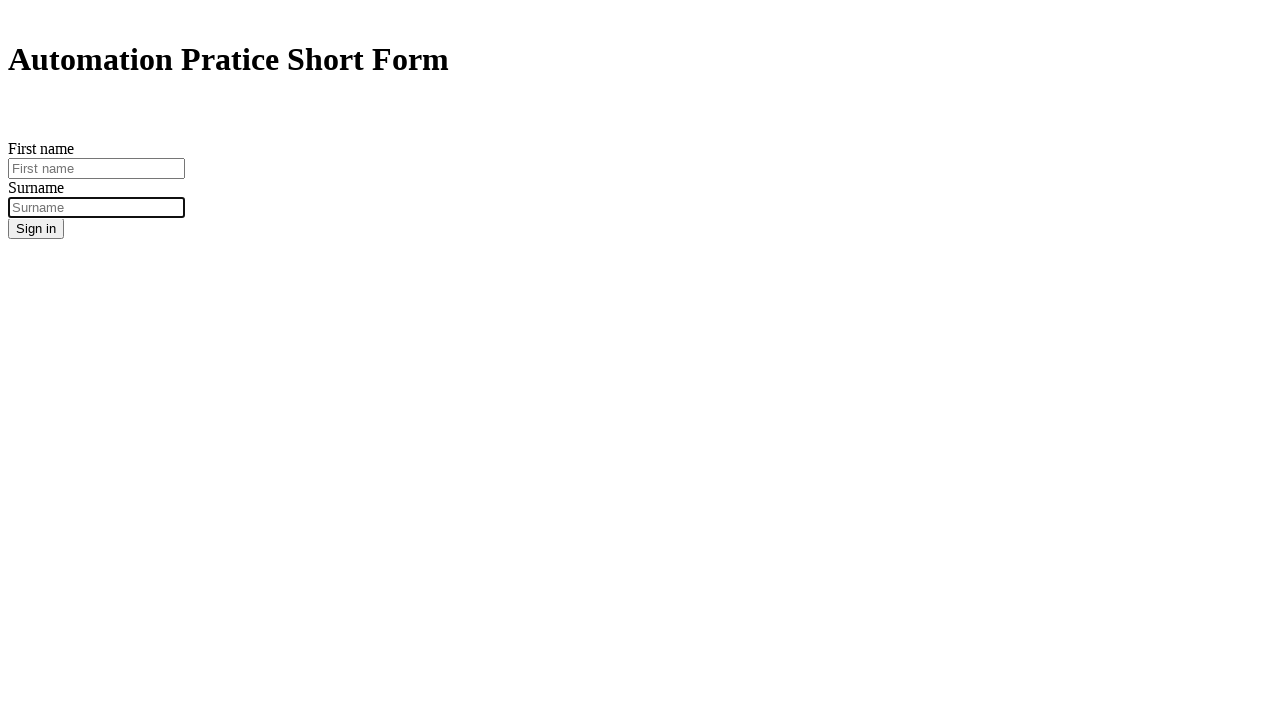

Filled first name field with 'Adam' on #inputFirstName3
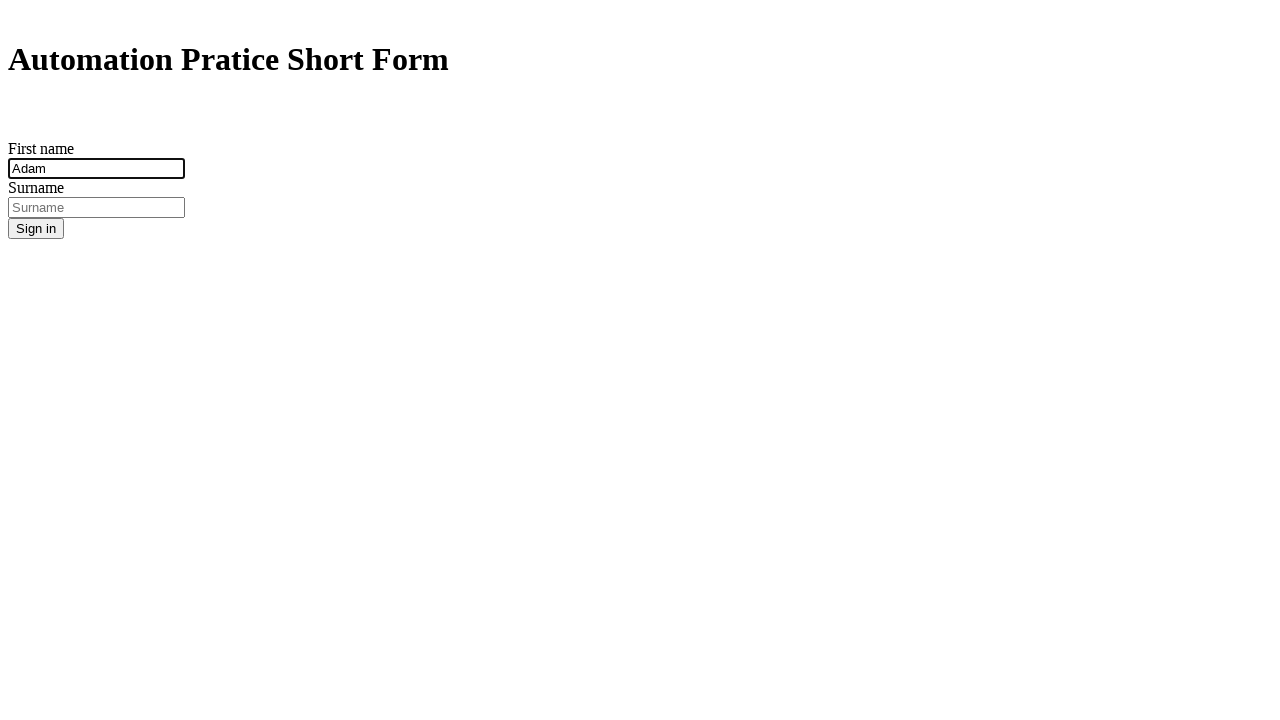

Filled last name field with 'Nowak' on #inputSurname3
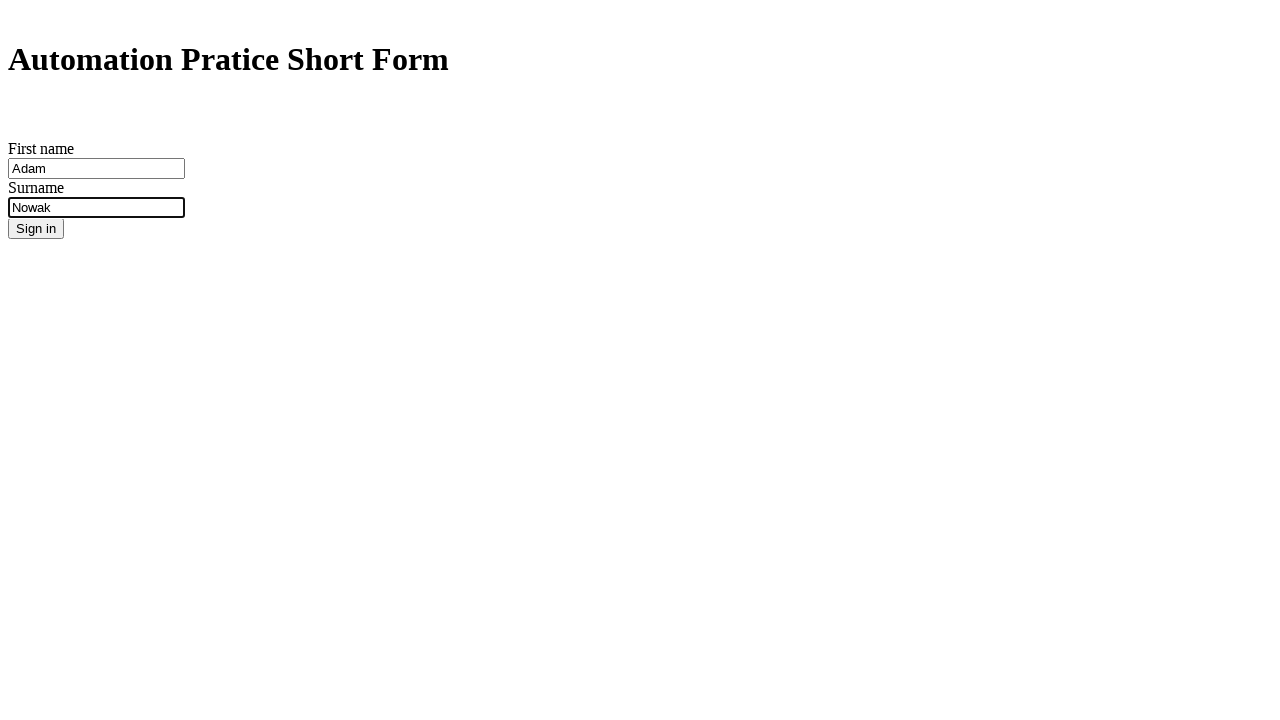

Cleared first name field for next test iteration on #inputFirstName3
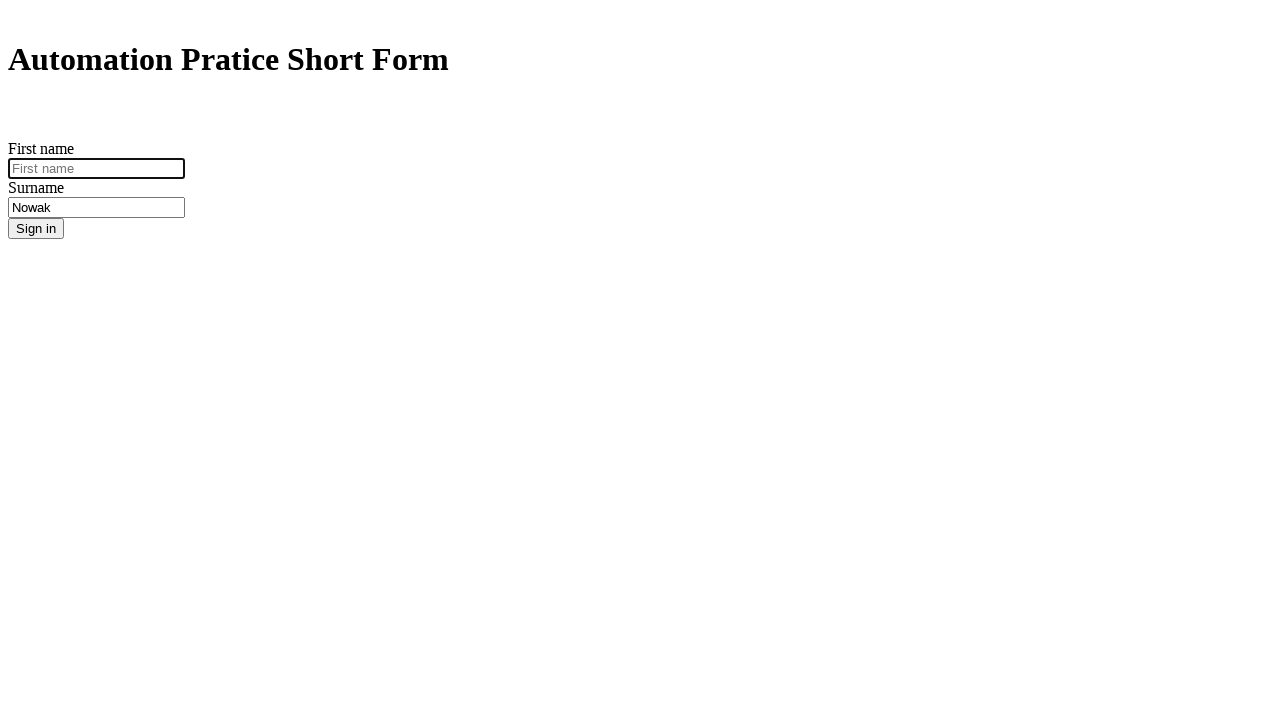

Cleared last name field for next test iteration on #inputSurname3
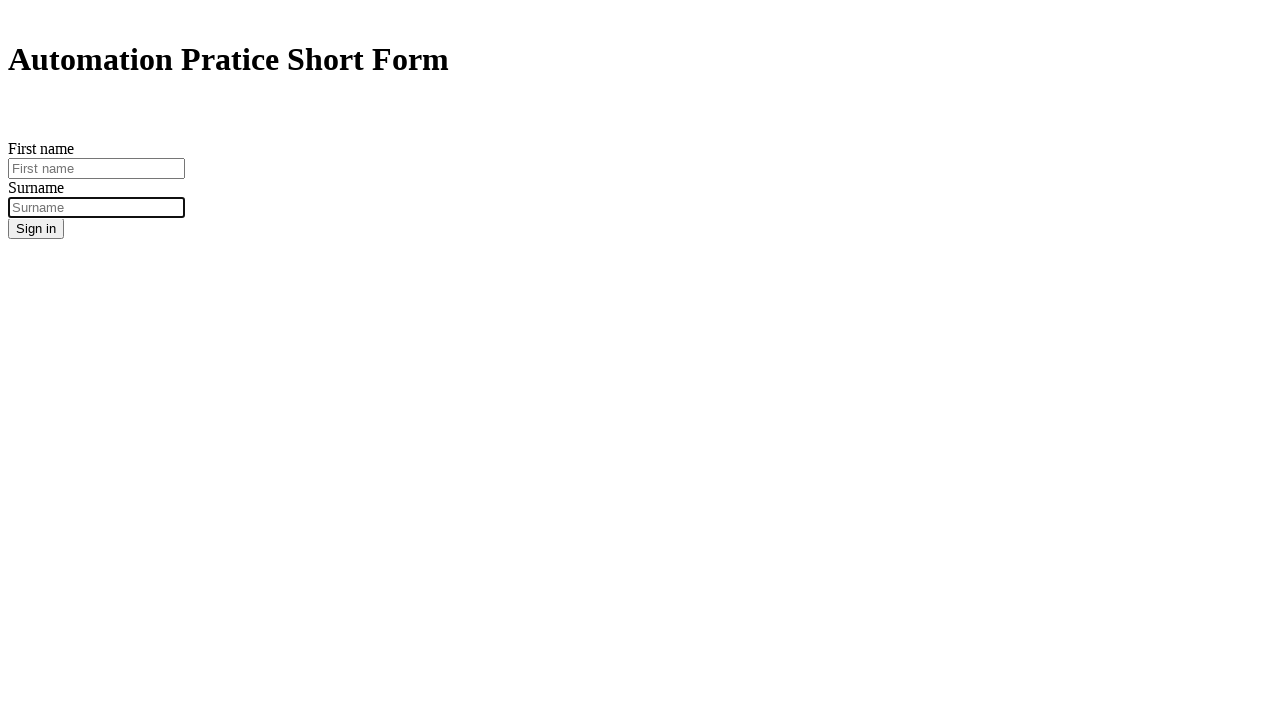

Filled first name field with 'Piotr' on #inputFirstName3
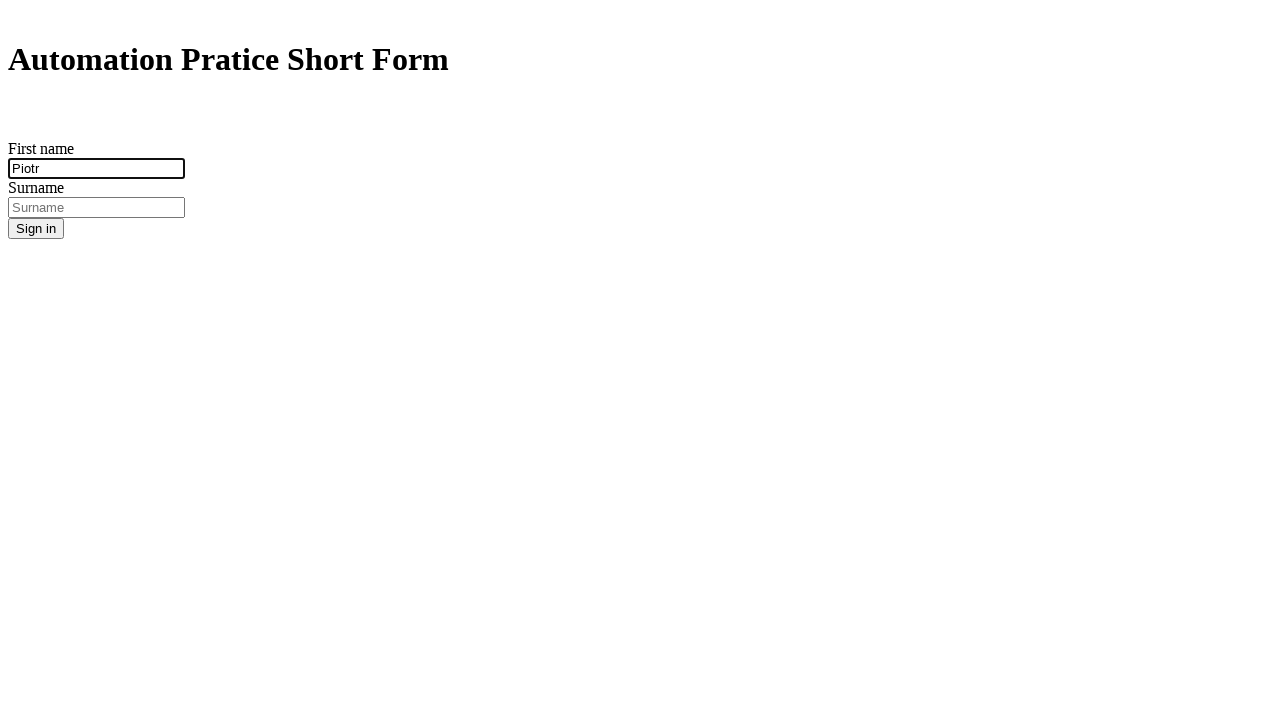

Filled last name field with 'Nowak' on #inputSurname3
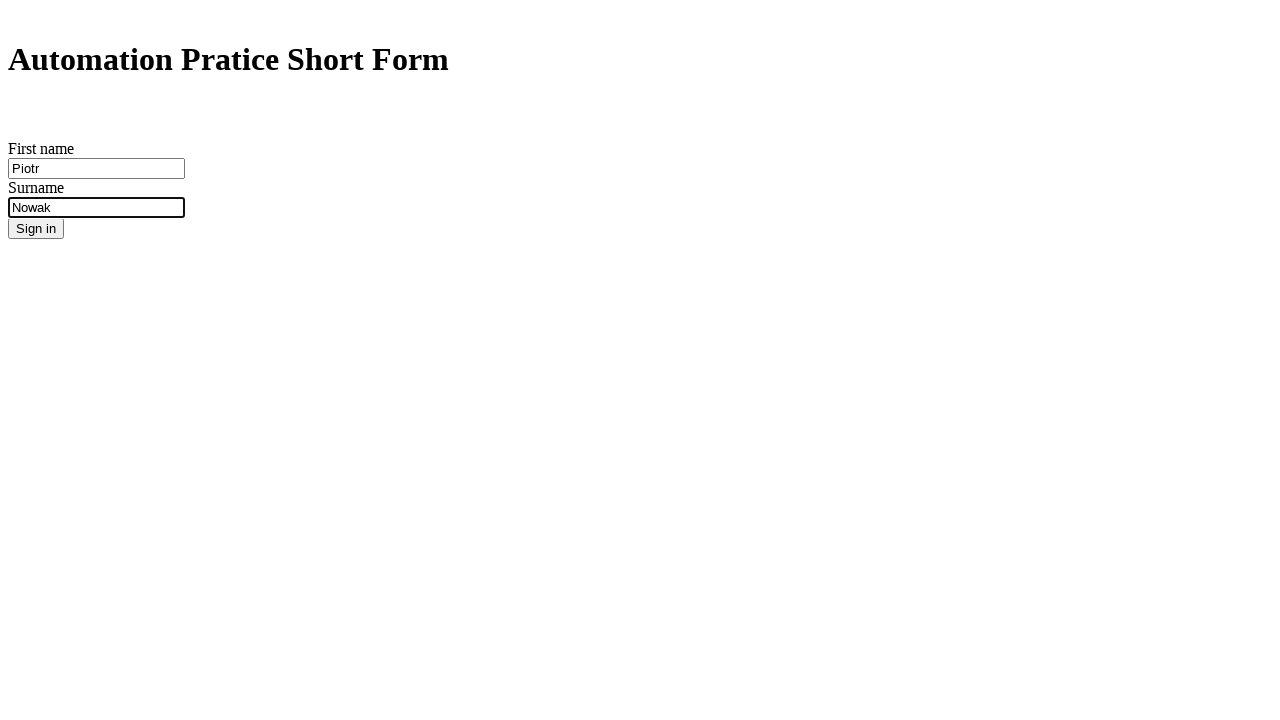

Cleared first name field for next test iteration on #inputFirstName3
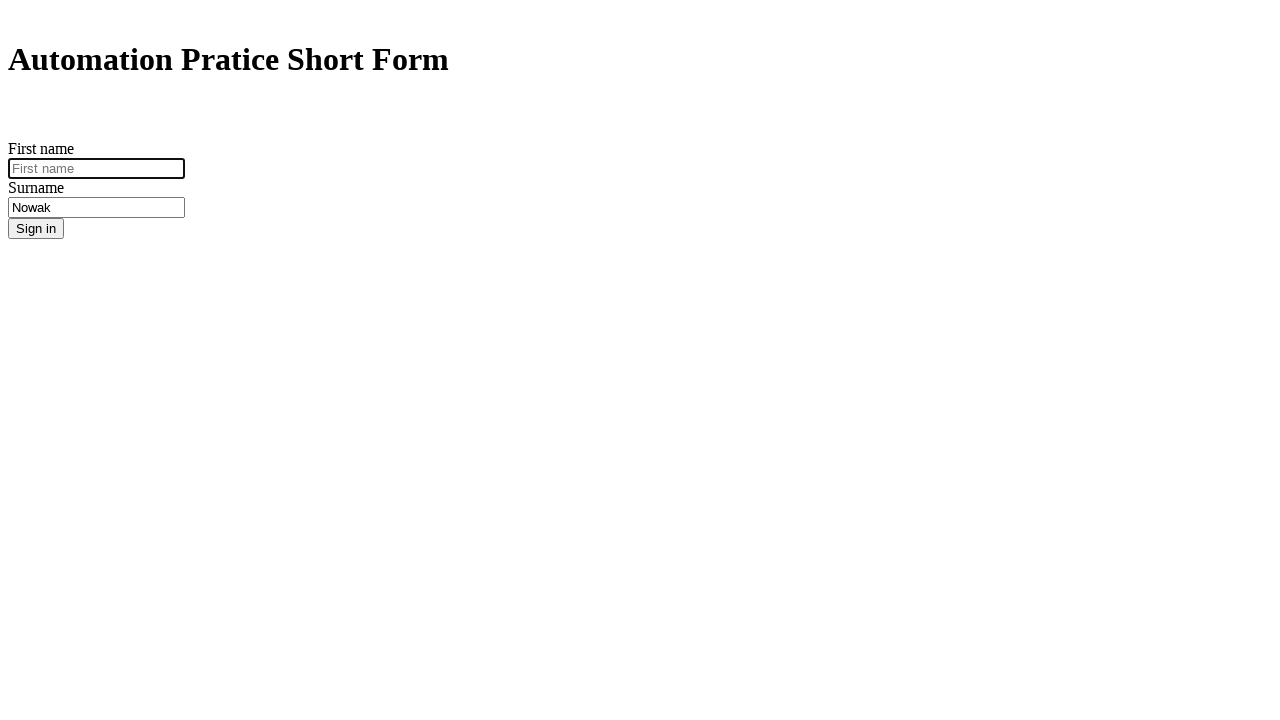

Cleared last name field for next test iteration on #inputSurname3
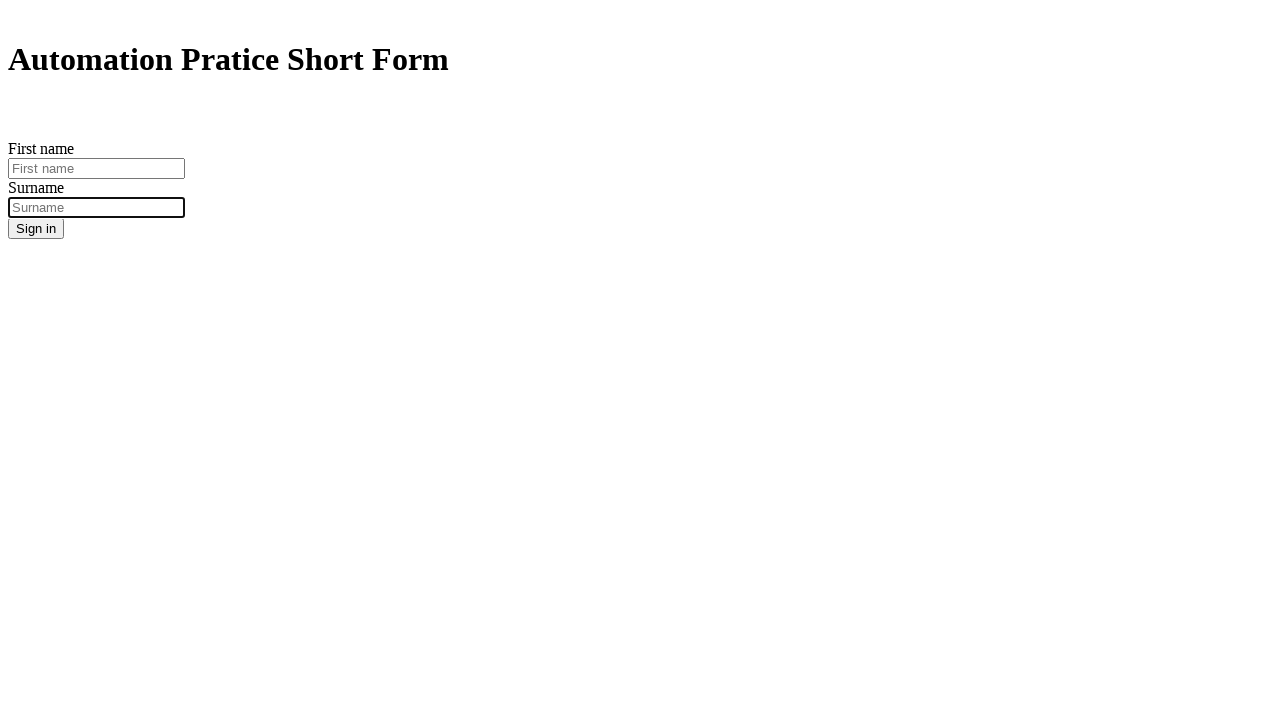

Filled first name field with 'Mateusz' on #inputFirstName3
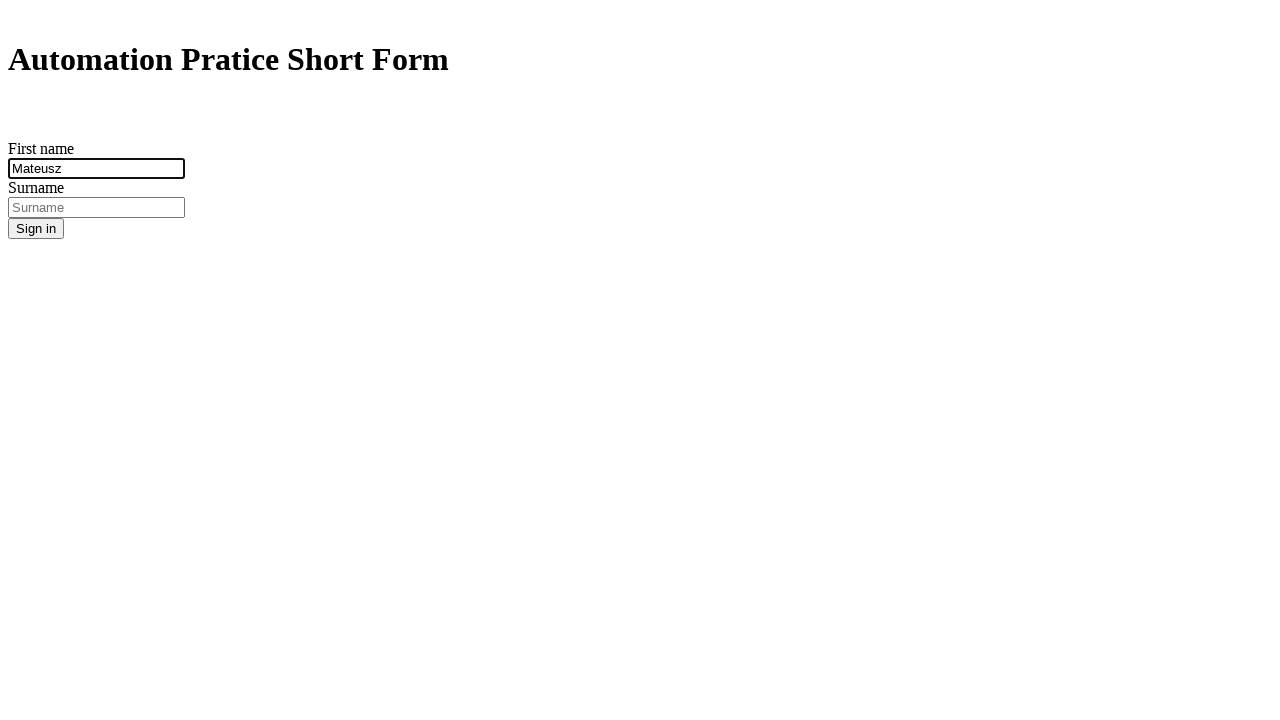

Filled last name field with 'Nowak' on #inputSurname3
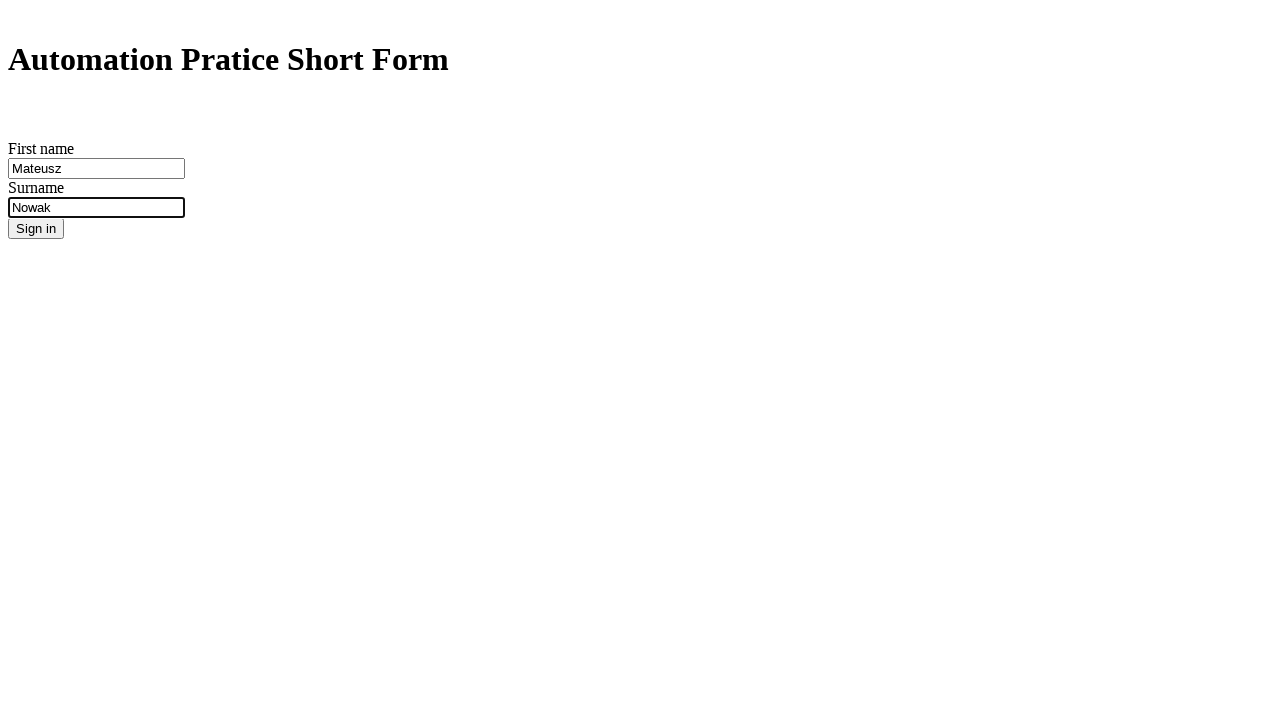

Cleared first name field for next test iteration on #inputFirstName3
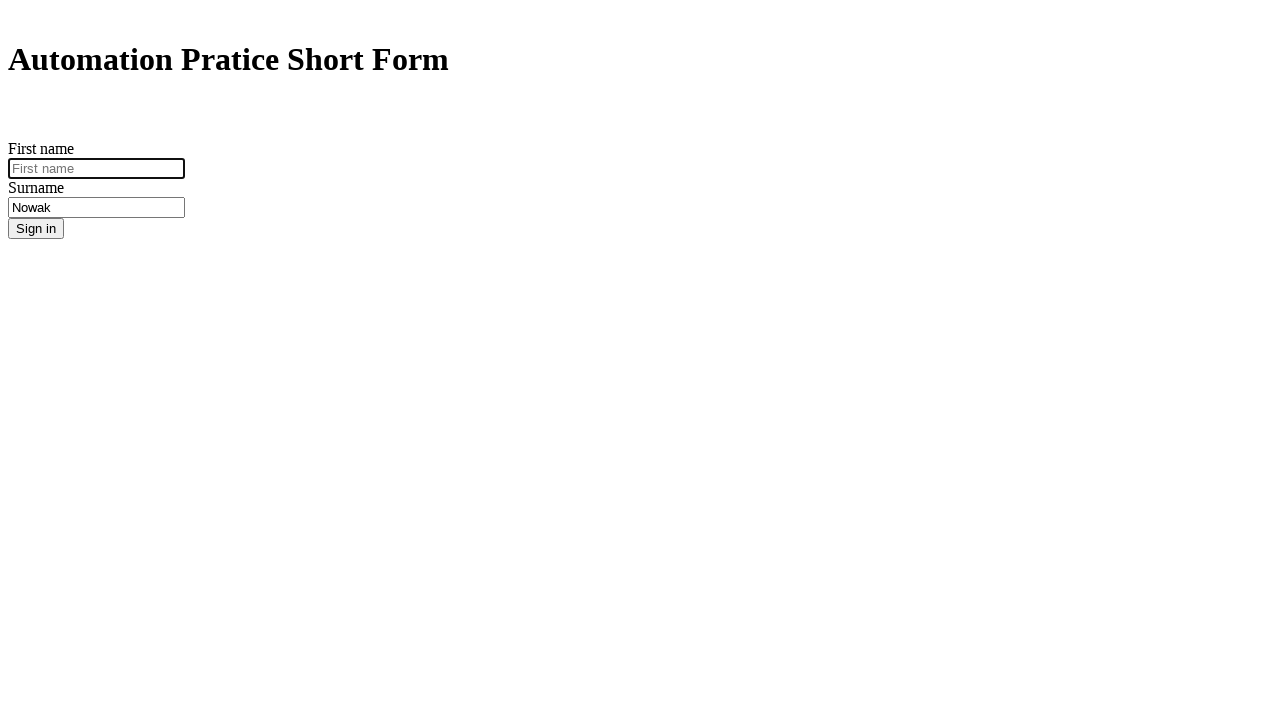

Cleared last name field for next test iteration on #inputSurname3
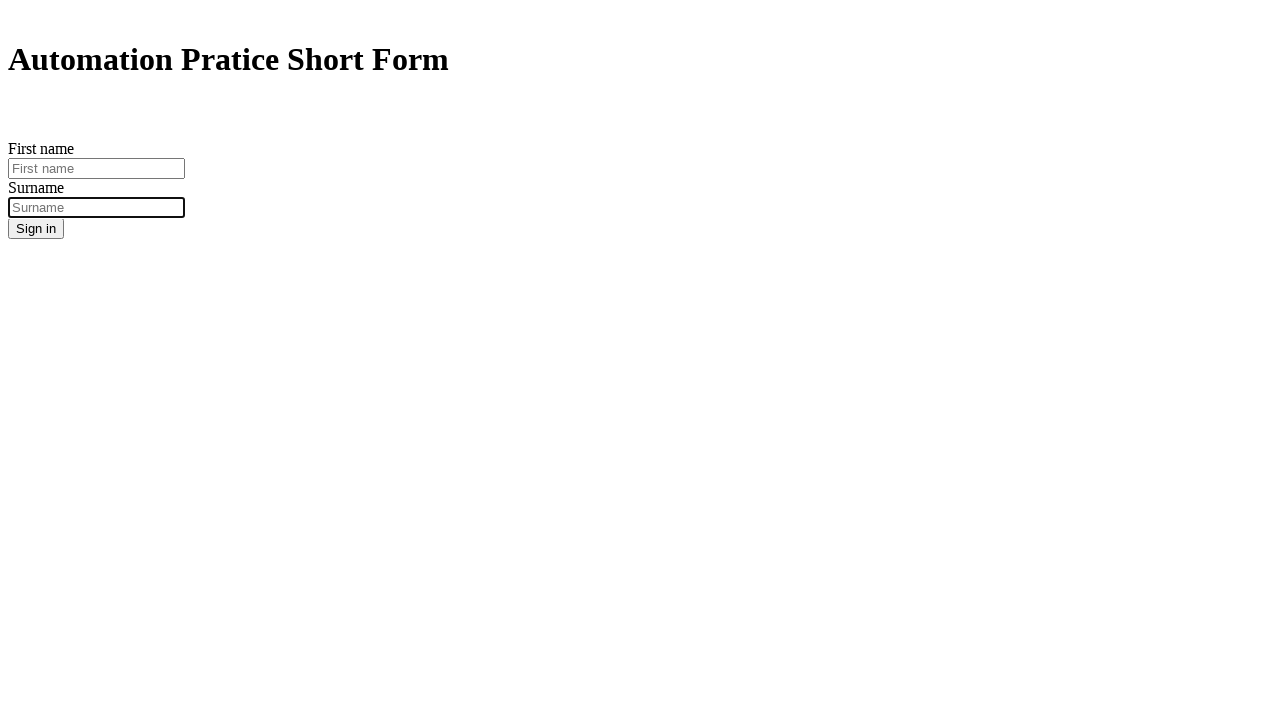

Filled first name field with 'Iza' on #inputFirstName3
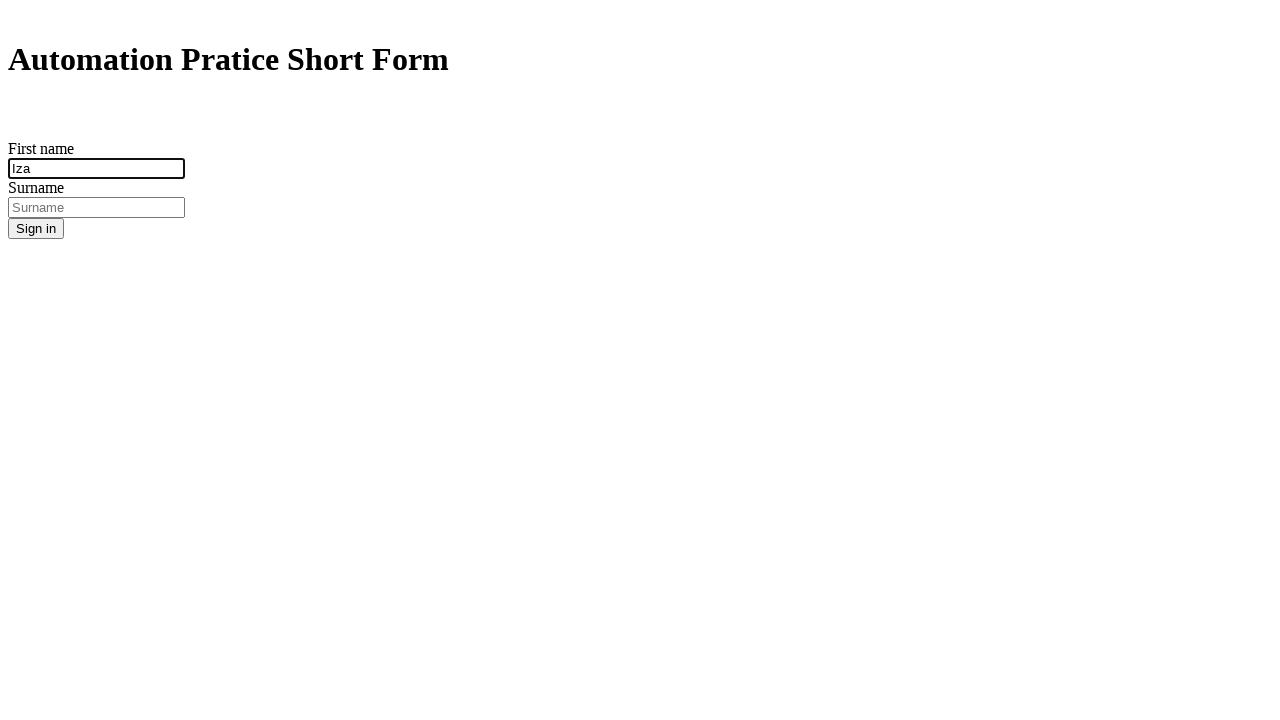

Filled last name field with 'Mazur' on #inputSurname3
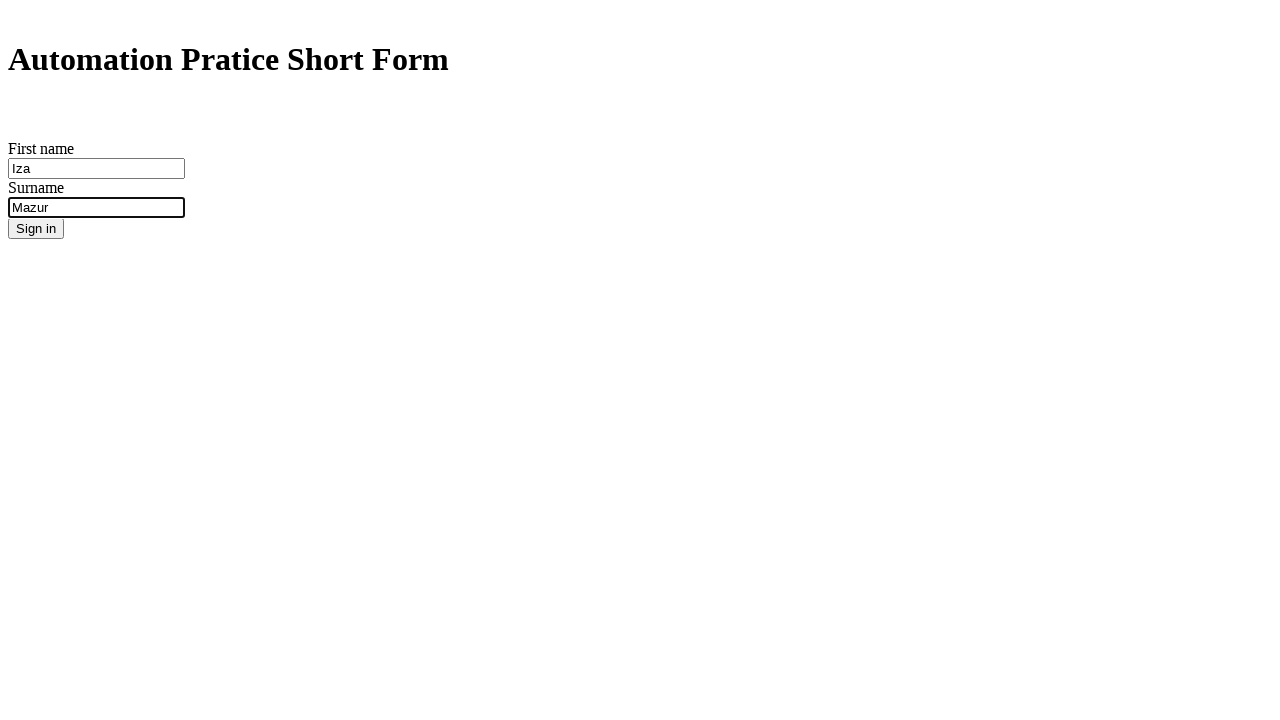

Cleared first name field for next test iteration on #inputFirstName3
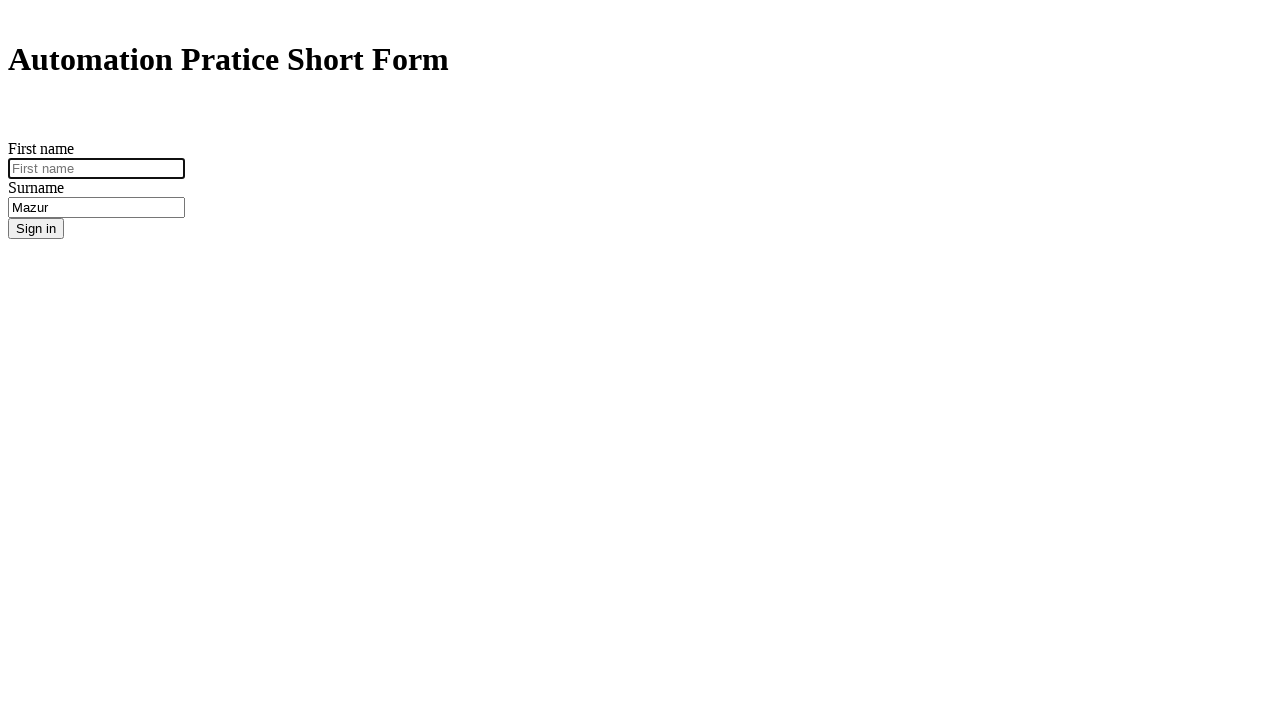

Cleared last name field for next test iteration on #inputSurname3
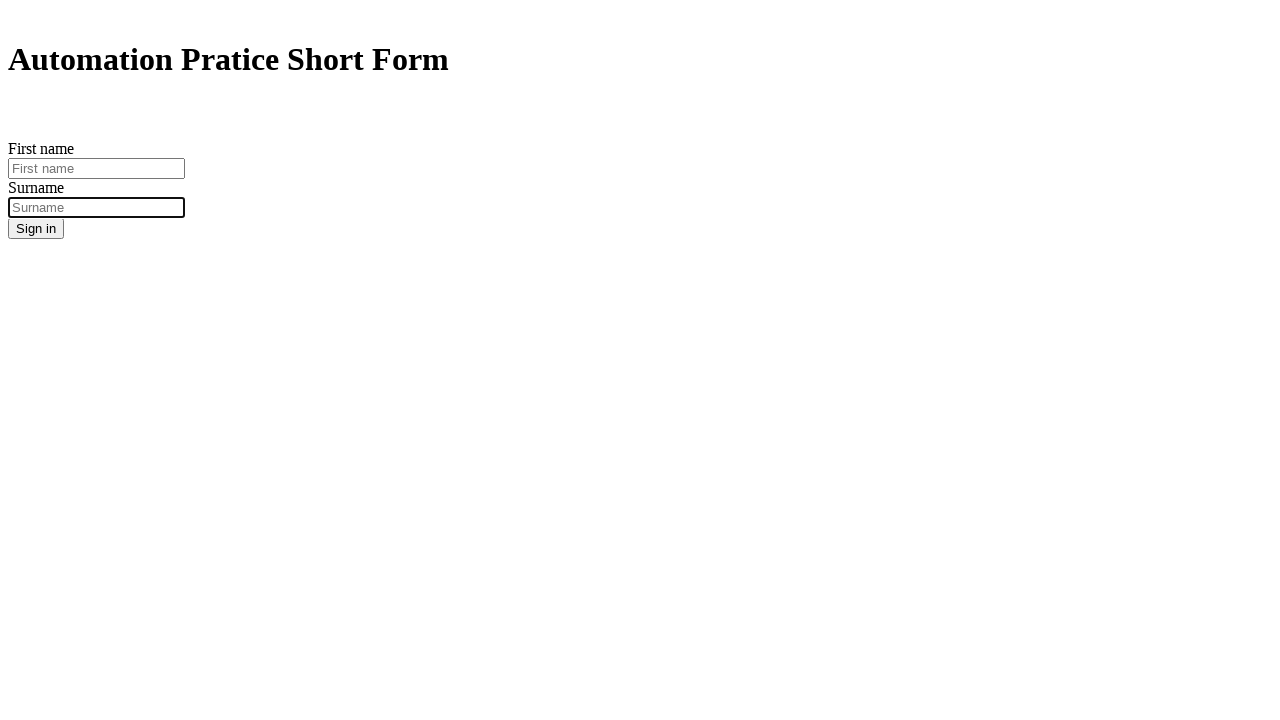

Filled first name field with 'Kamila' on #inputFirstName3
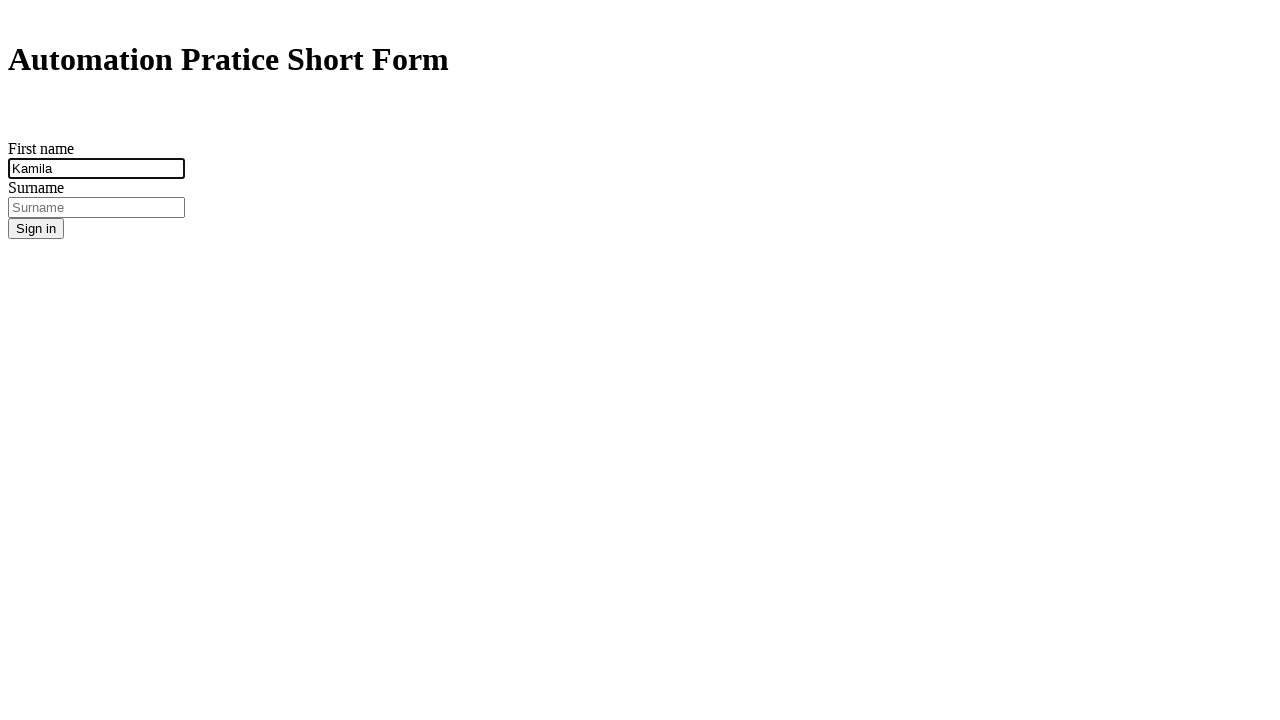

Filled last name field with 'Nowak' on #inputSurname3
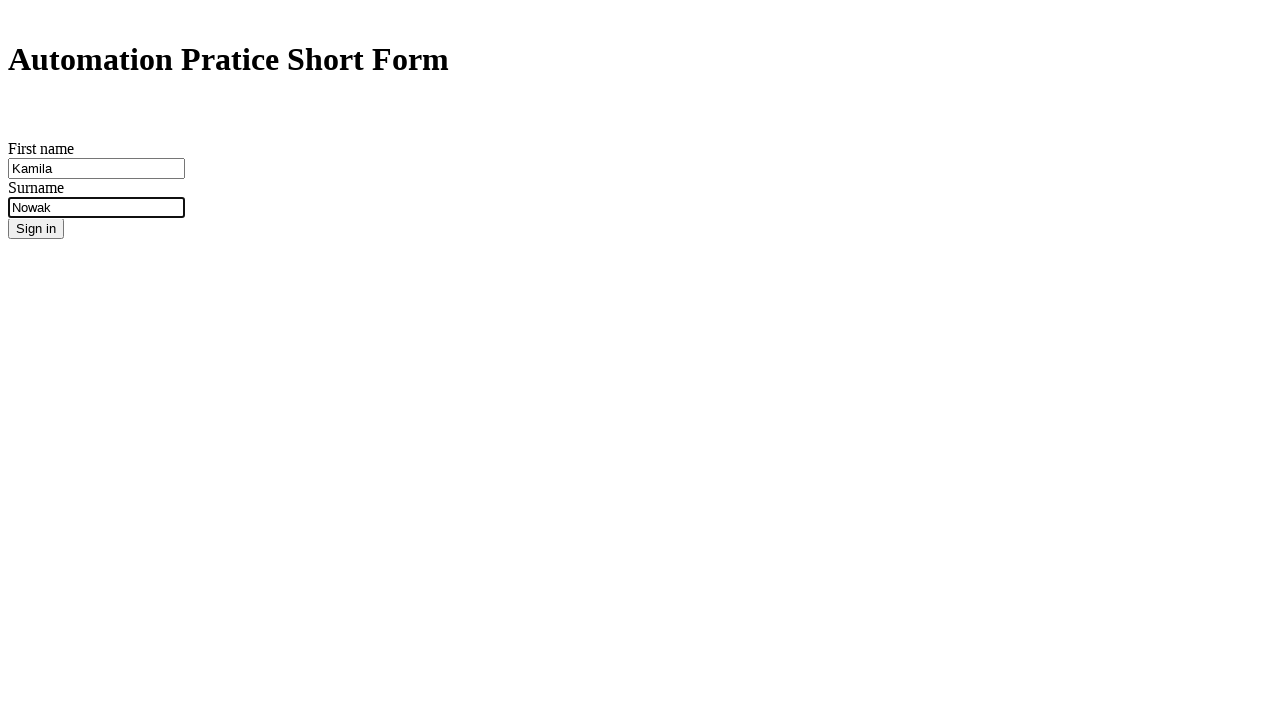

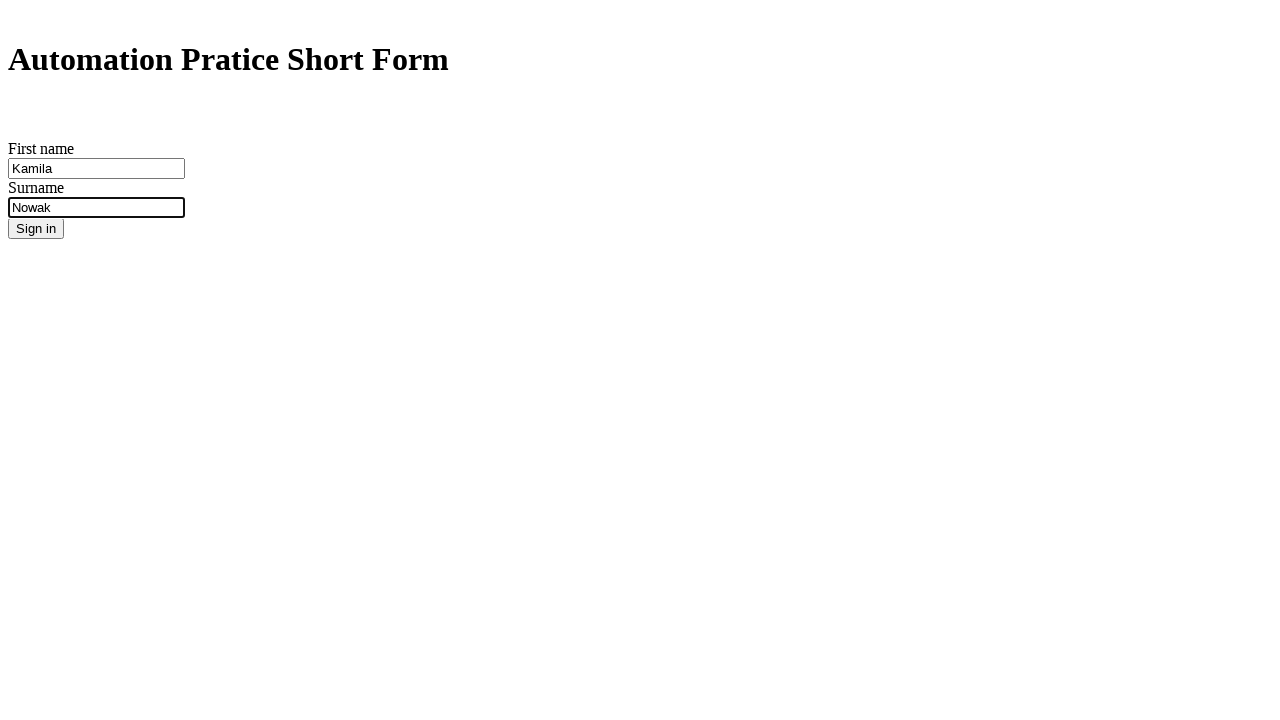